Tests adding a todo item by entering "Learn JavaScript" in the input field and pressing Enter, then verifies the todo was added to the list.

Starting URL: https://lambdatest.github.io/sample-todo-app/

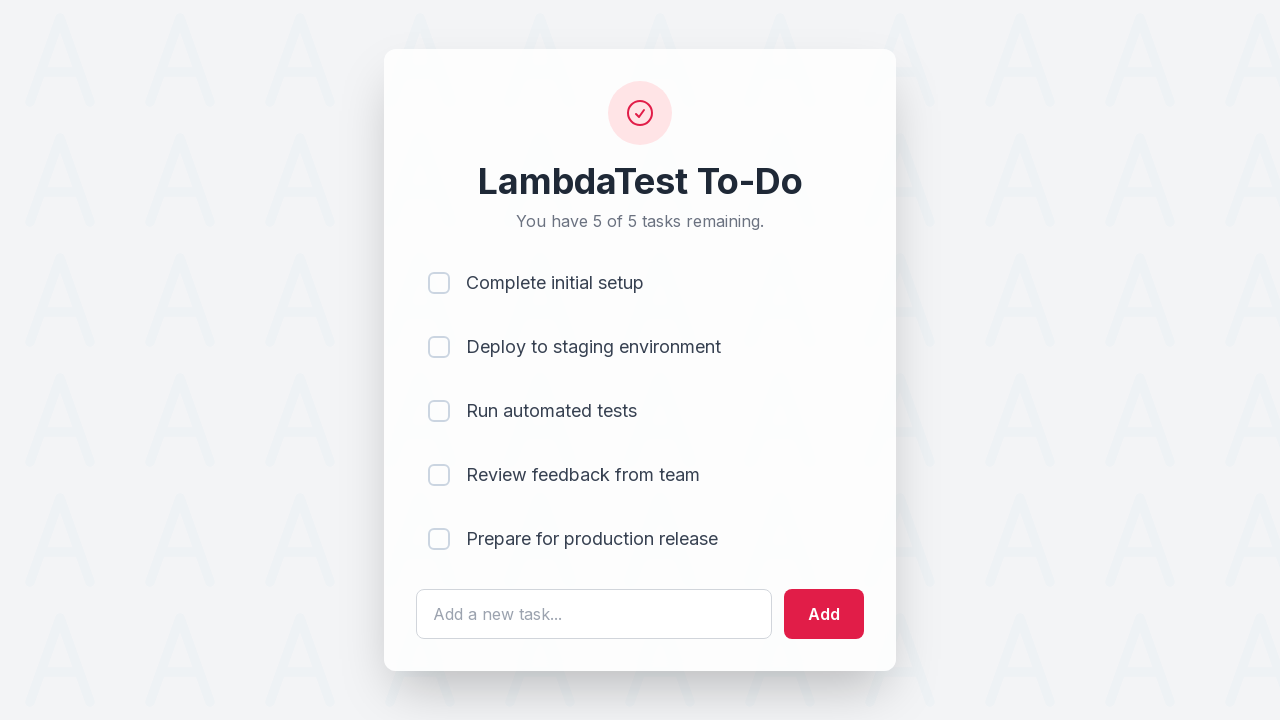

Filled todo input field with 'Learn JavaScript' on #sampletodotext
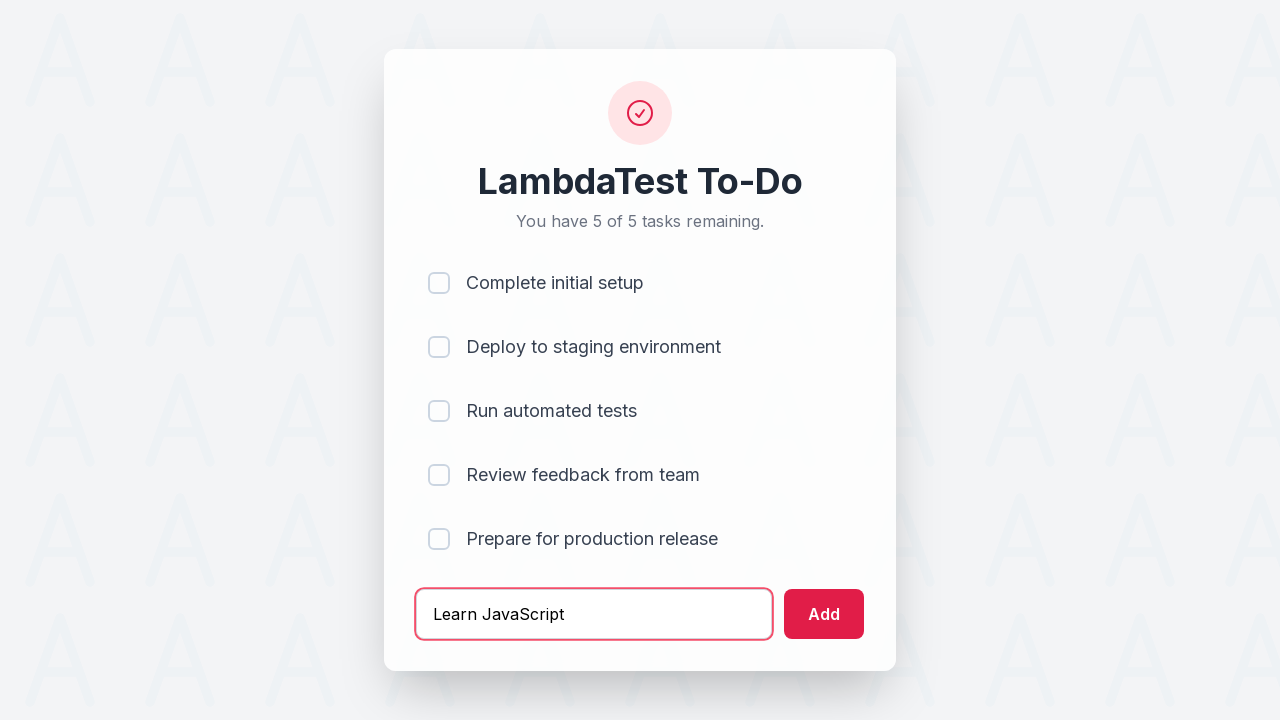

Pressed Enter to add the todo item on #sampletodotext
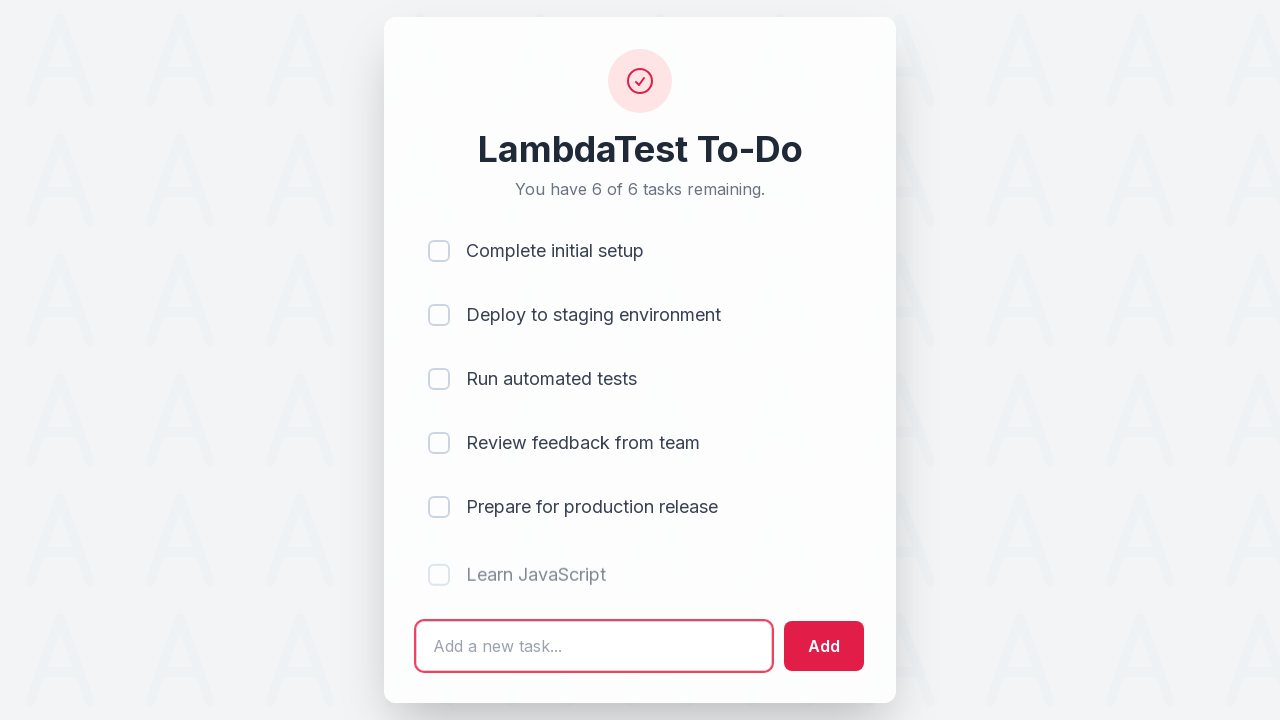

New todo item appeared in the list
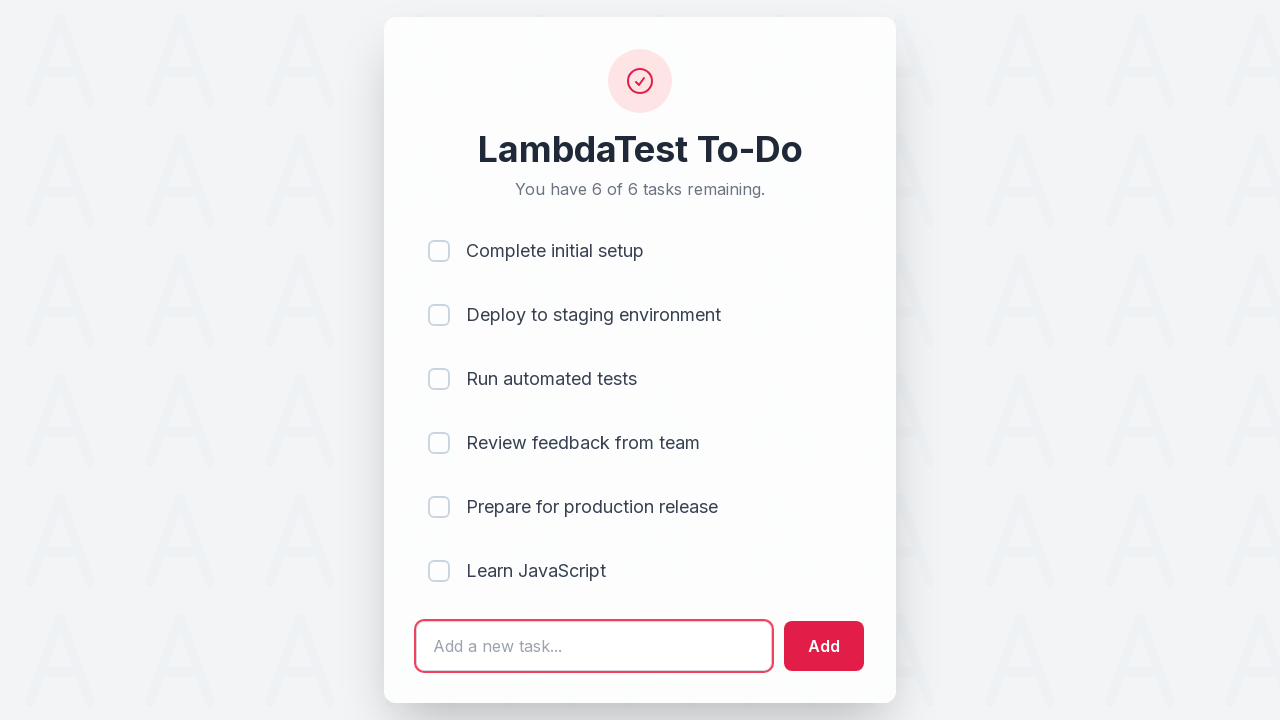

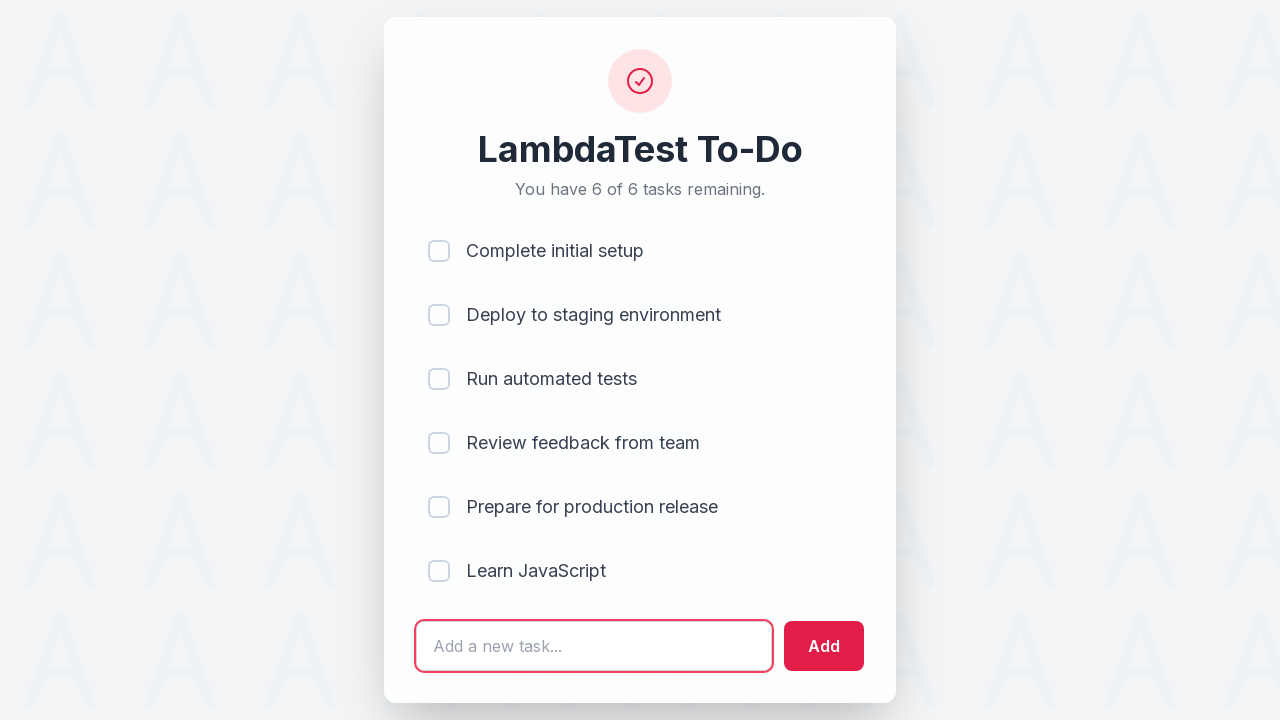